Tests JavaScript prompt alert handling by clicking a button to trigger a prompt, entering text into the alert, accepting it, and verifying the result message

Starting URL: https://the-internet.herokuapp.com/javascript_alerts

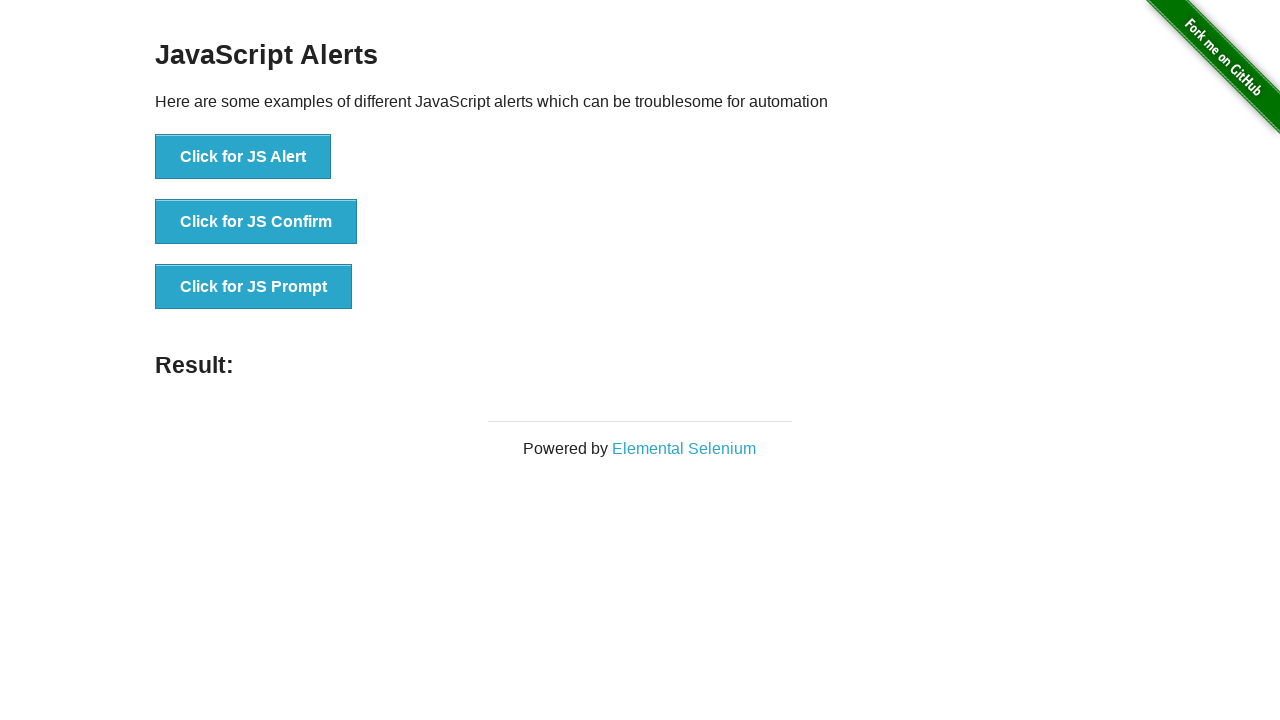

Clicked 'Click for JS Prompt' button to trigger prompt alert at (254, 287) on xpath=//button[text()='Click for JS Prompt']
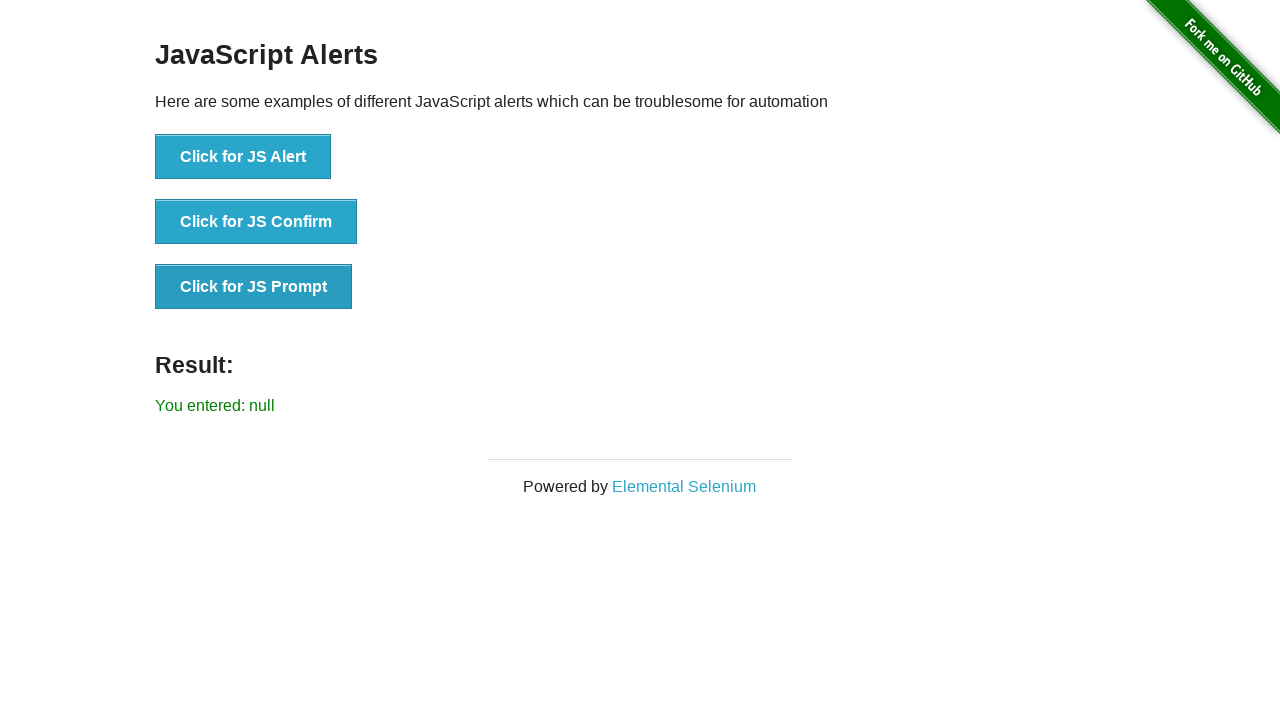

Set up dialog handler to accept prompt with text 'MarcusThompson'
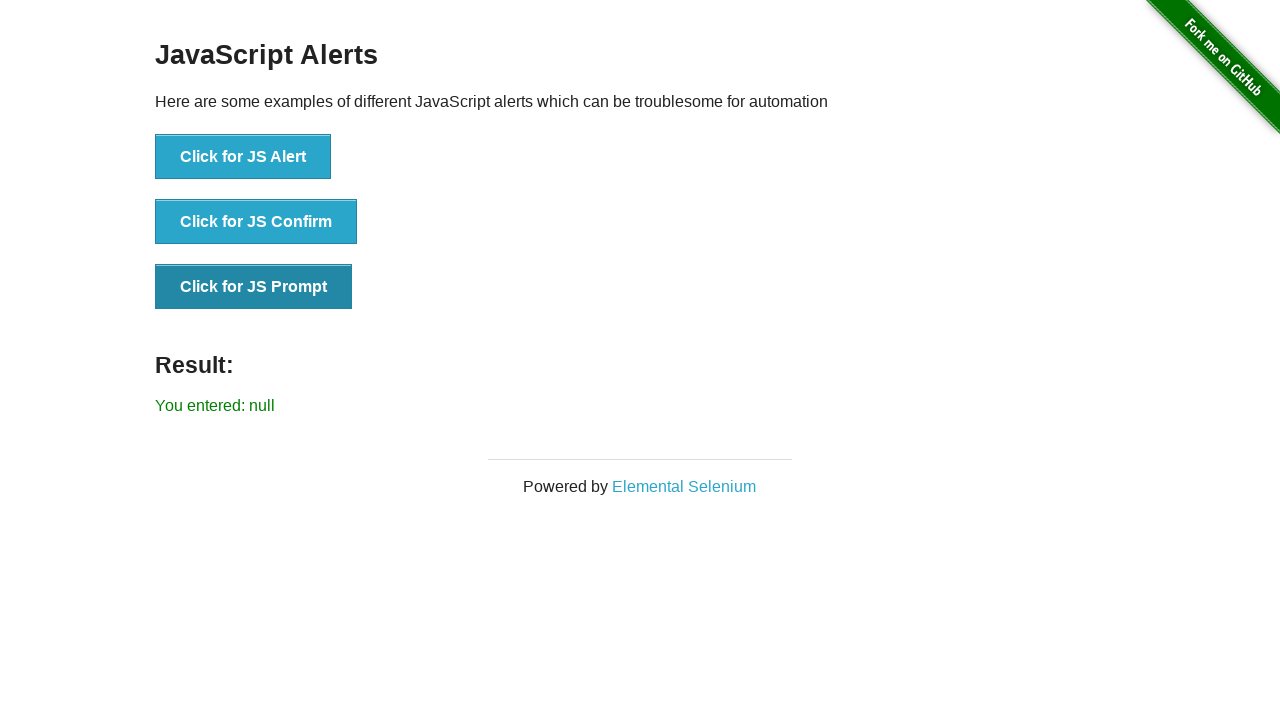

Clicked 'Click for JS Prompt' button again to trigger prompt with handler active at (254, 287) on xpath=//button[text()='Click for JS Prompt']
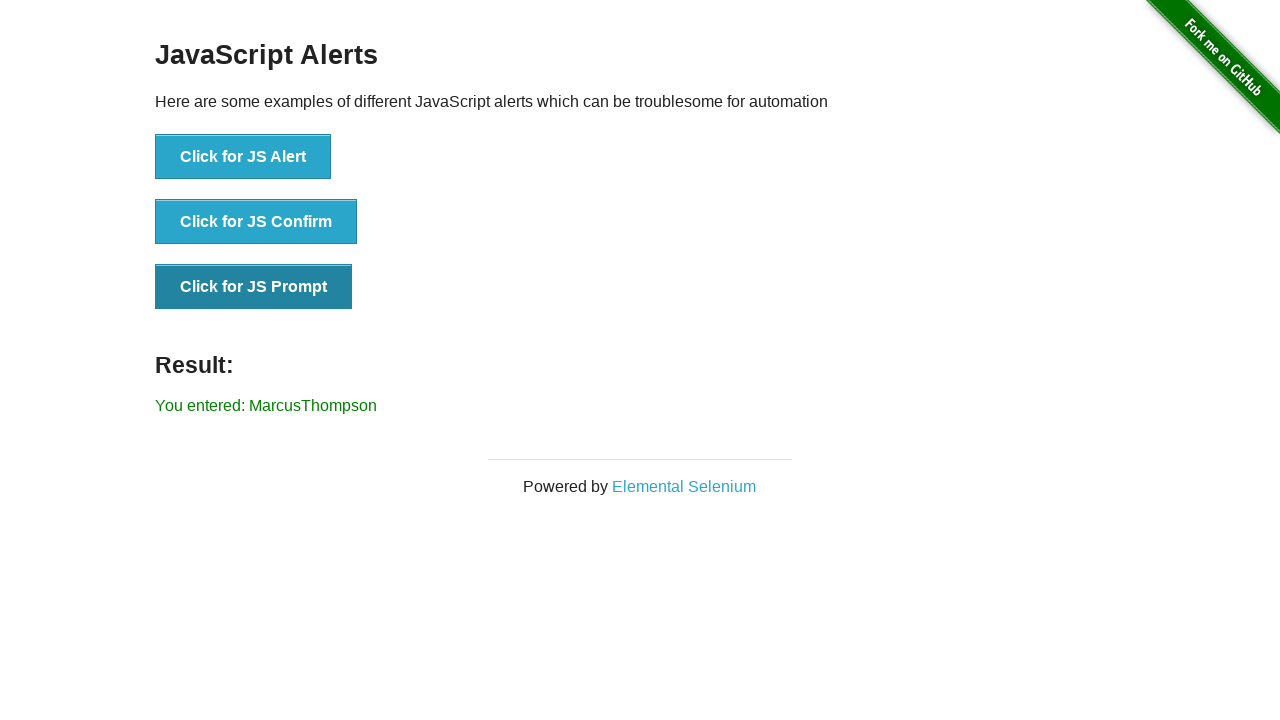

Waited for result message to appear
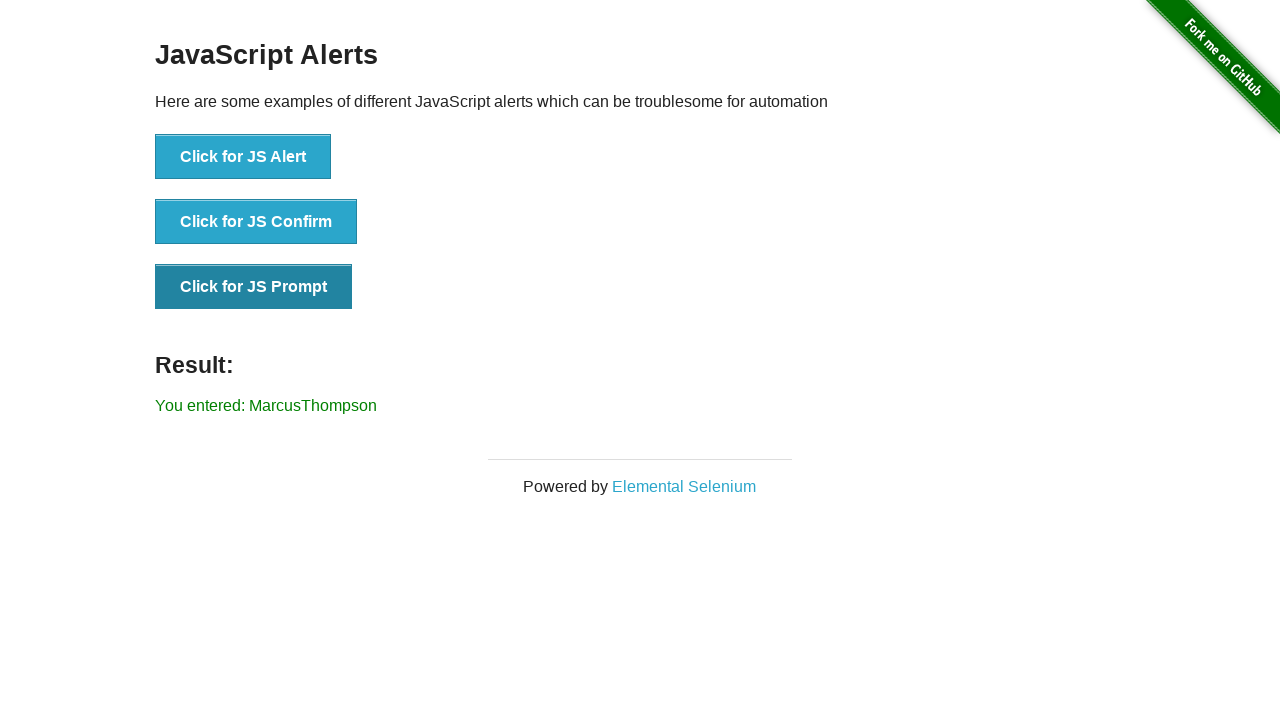

Retrieved result text: You entered: MarcusThompson
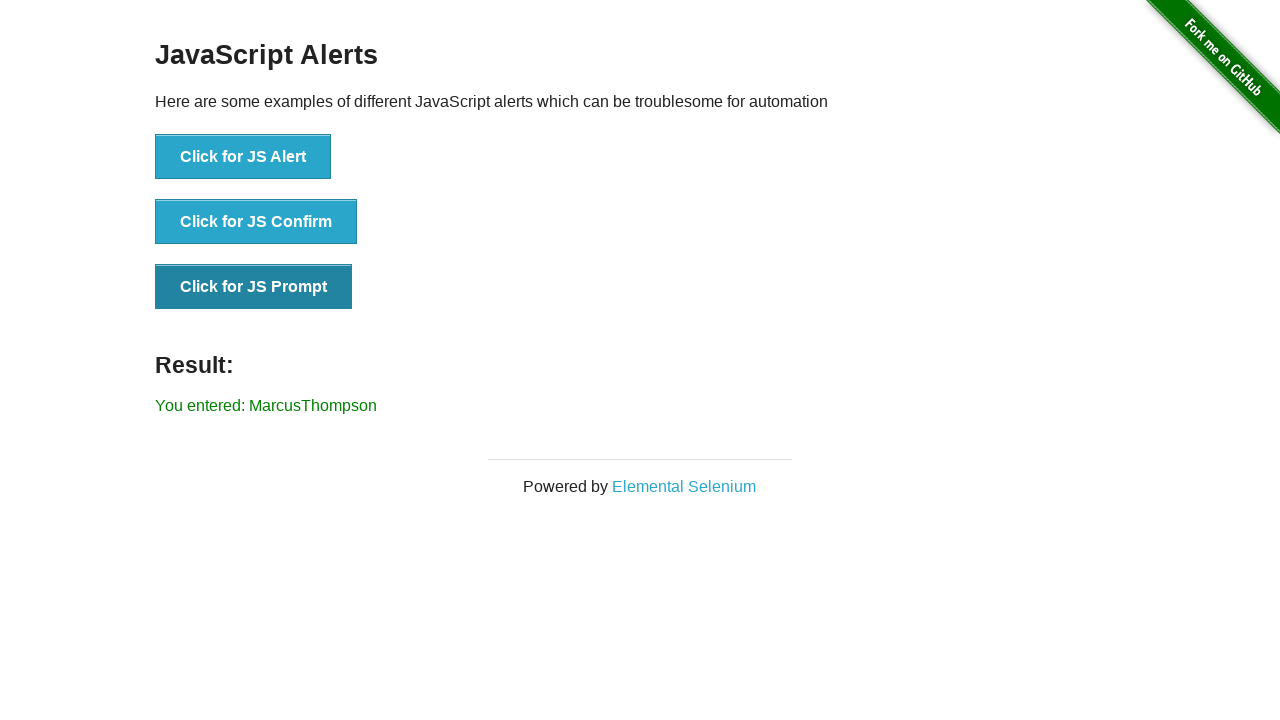

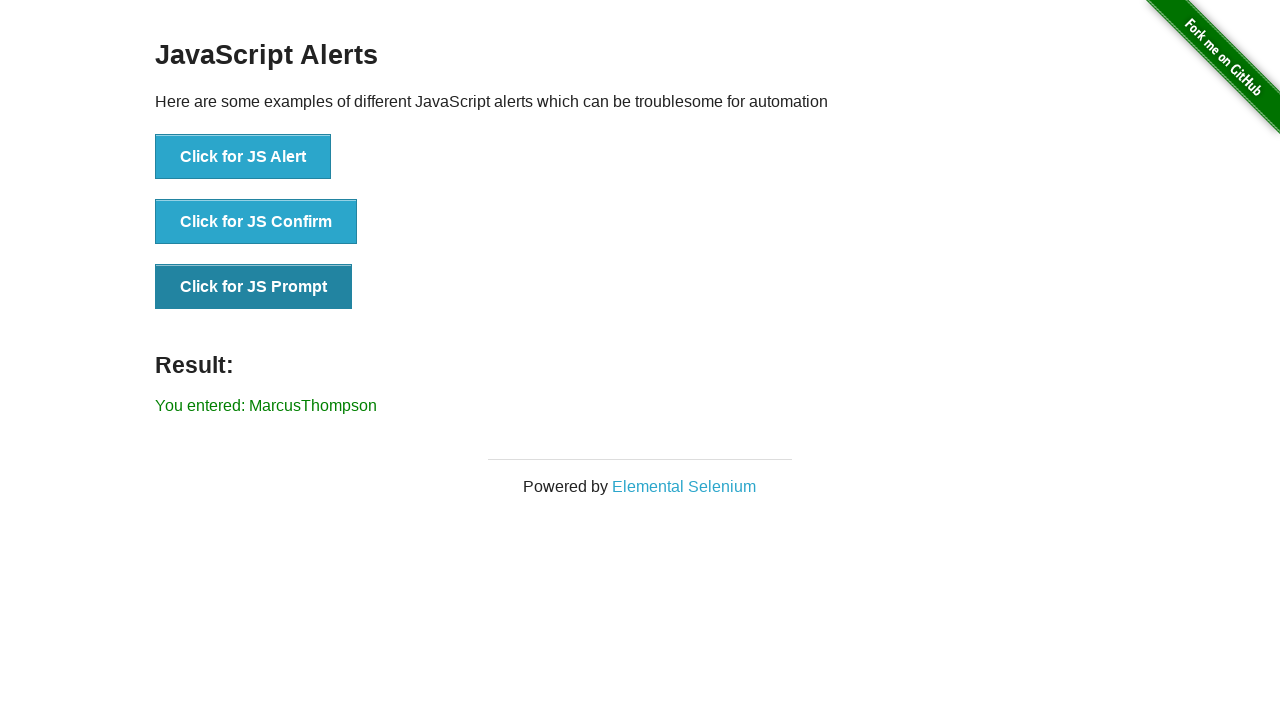